Opens the Argos UK website homepage

Starting URL: https://www.argos.co.uk/

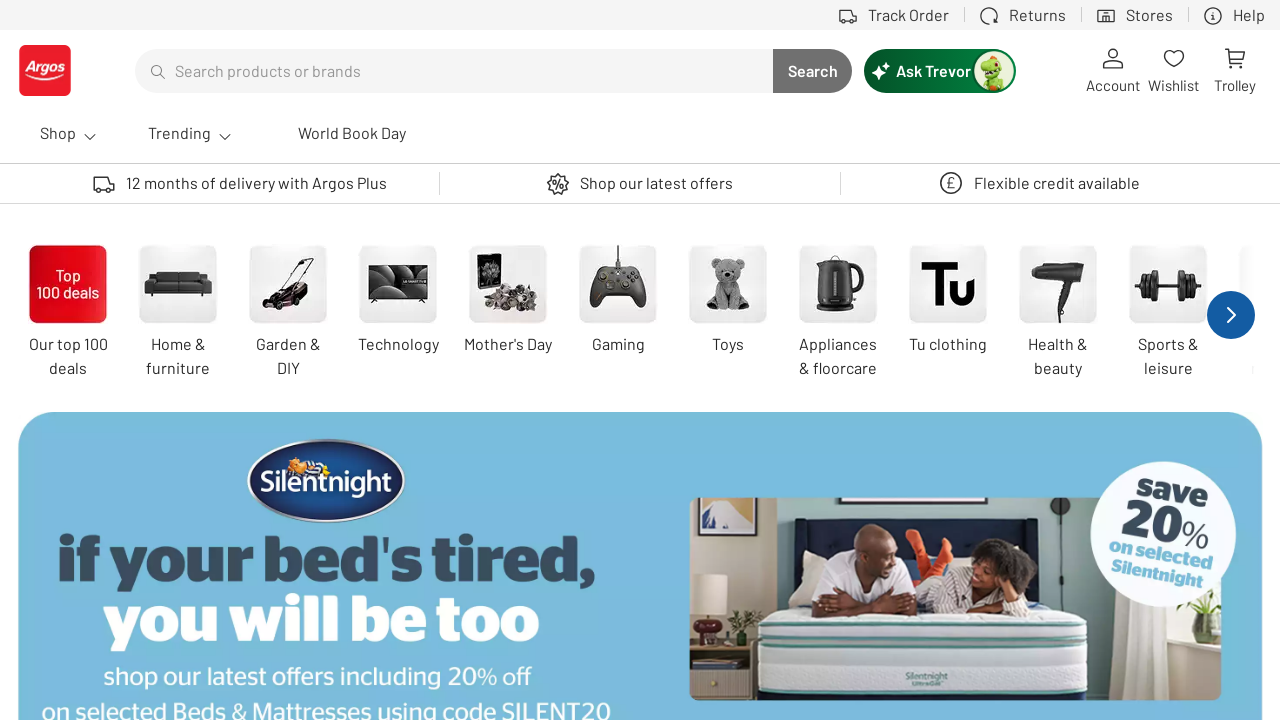

Navigated to Argos UK homepage
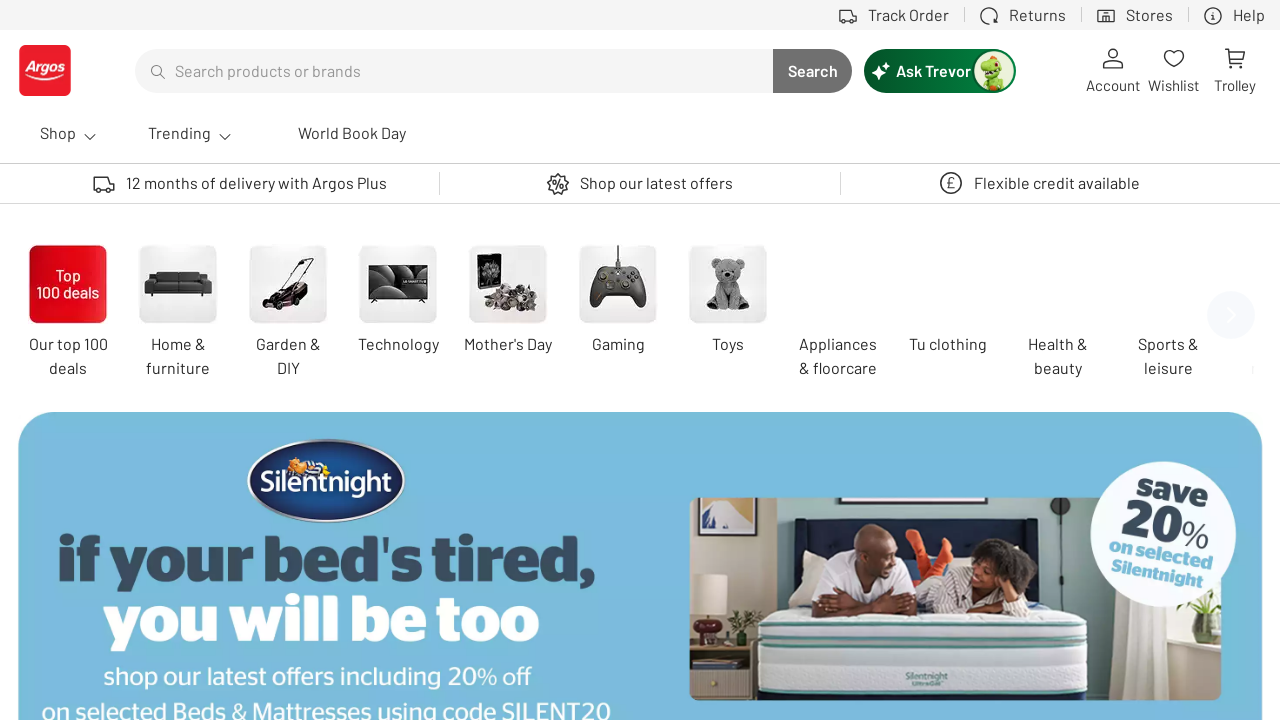

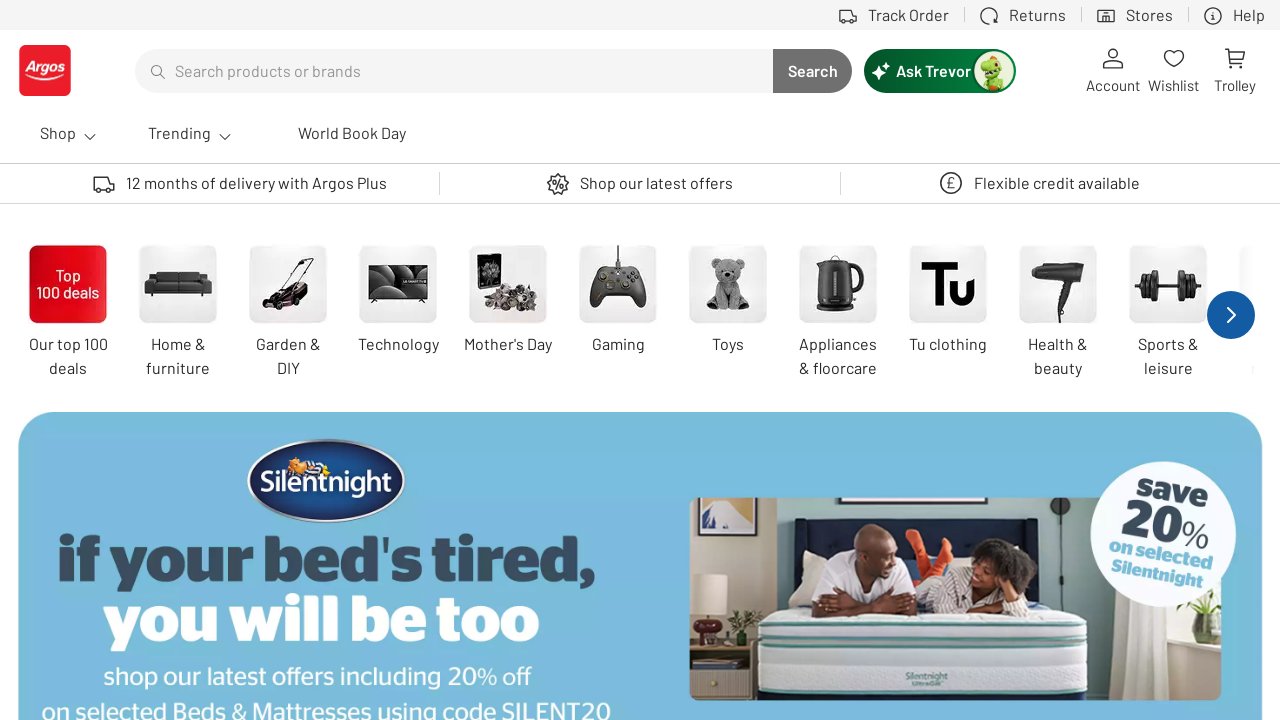